Tests checkbox interaction by locating checkboxes on a tutorial page and clicking the first checkbox to toggle its selected state

Starting URL: https://tutorialehtml.com/en/html-tutorial-using-checkbox-tag/

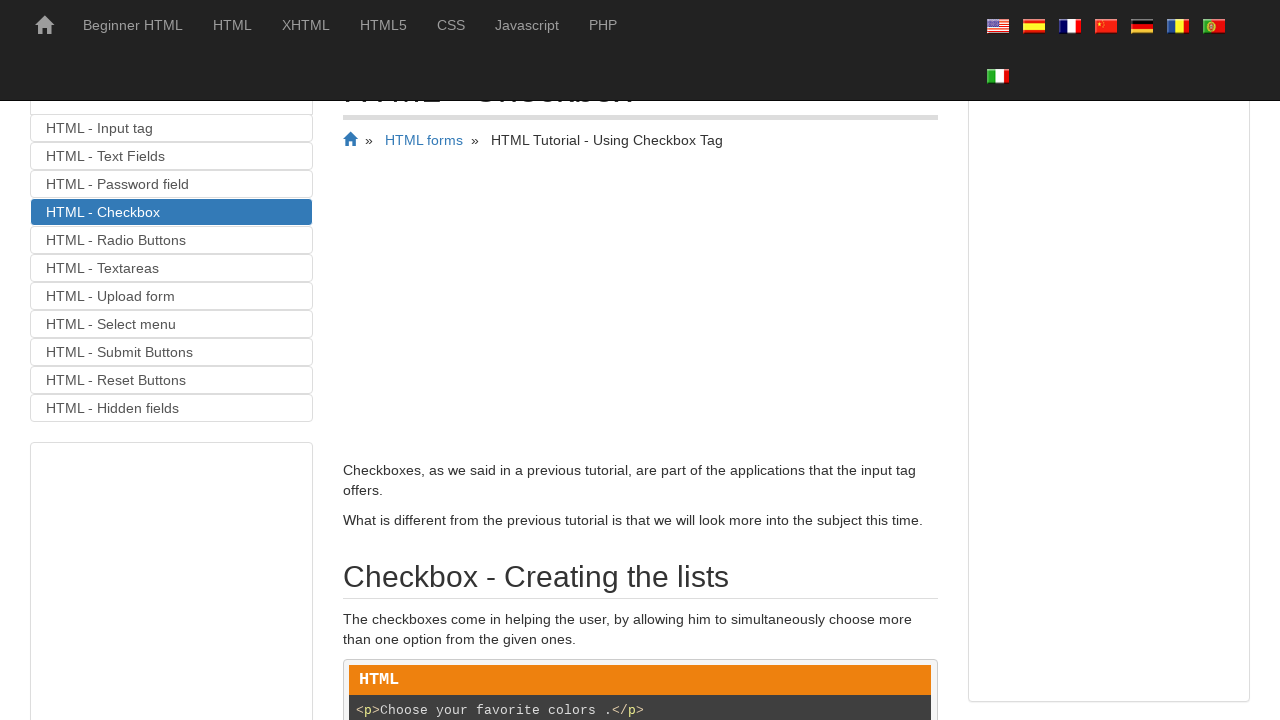

Waited for checkboxes with name 'colors' to be present on the page
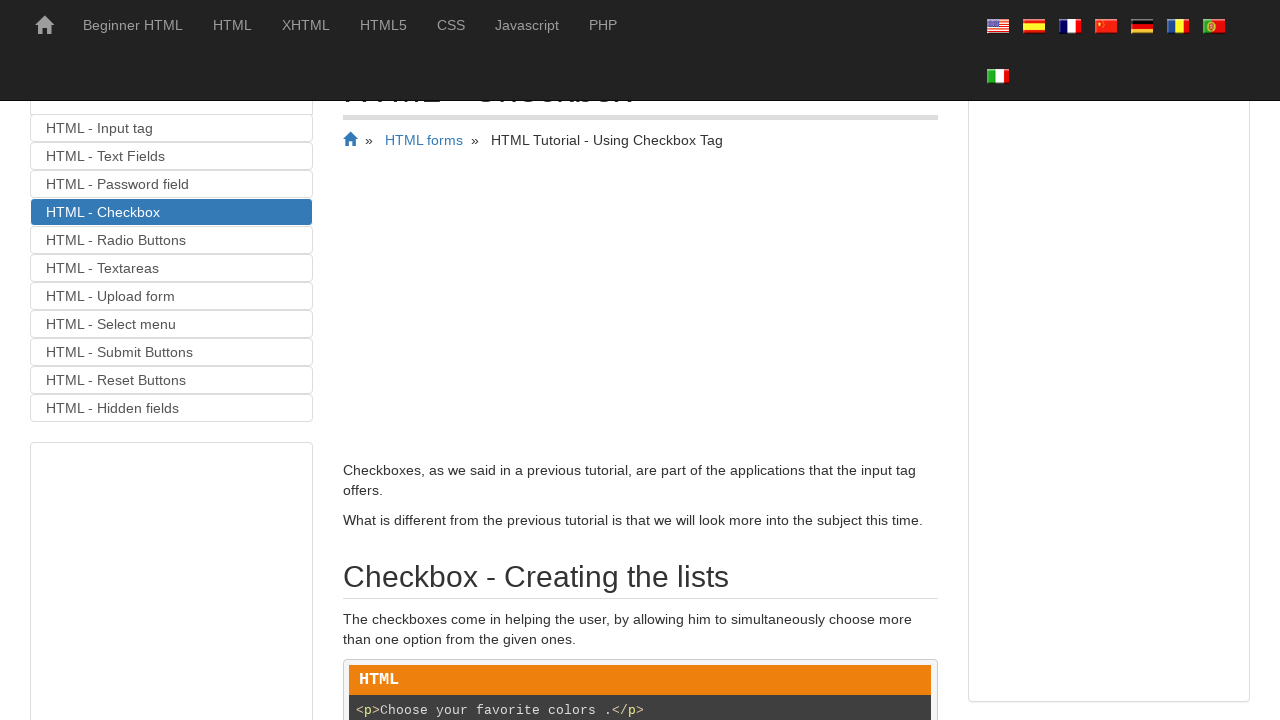

Located all checkboxes with name 'colors'
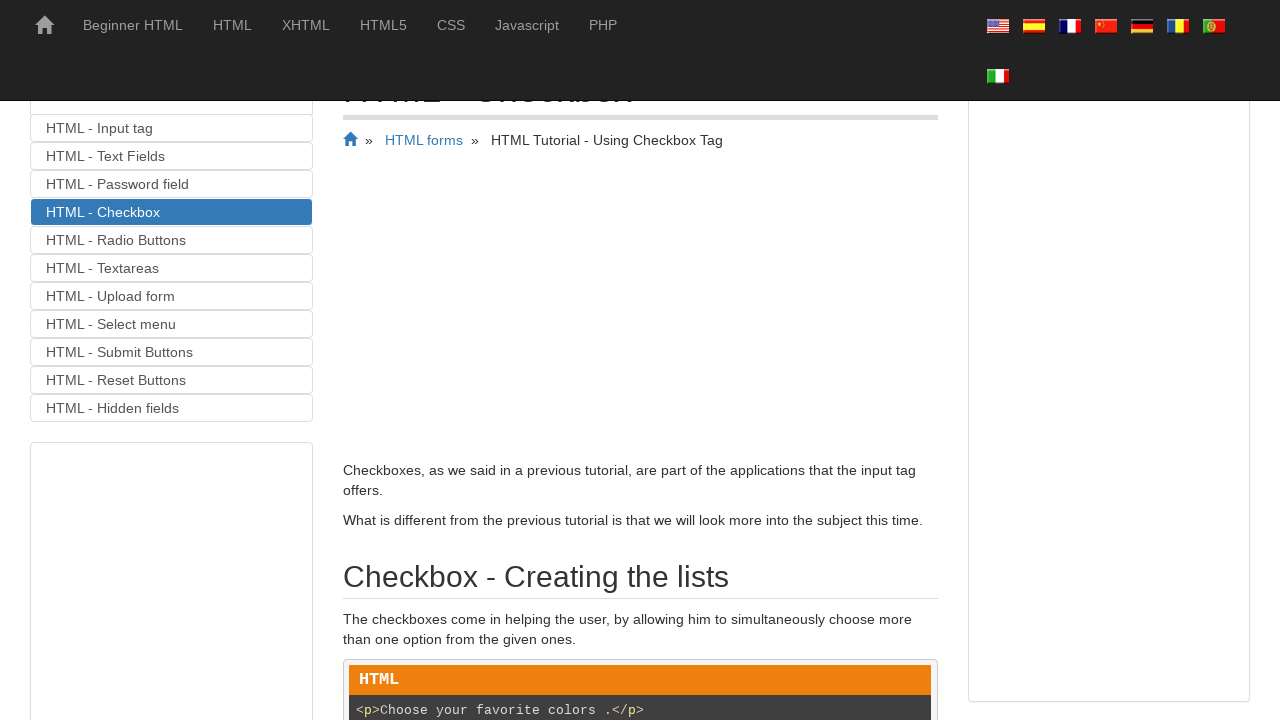

Clicked the first checkbox to toggle its selected state at (405, 360) on input[name='colors'] >> nth=0
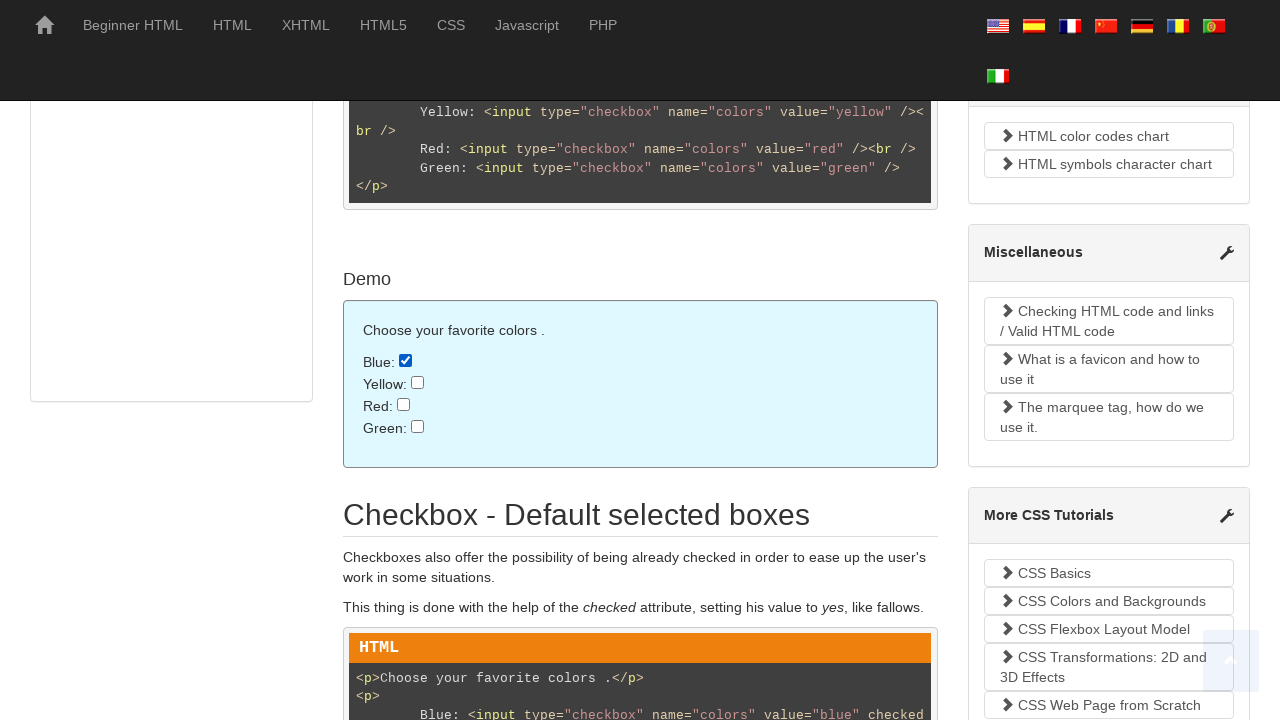

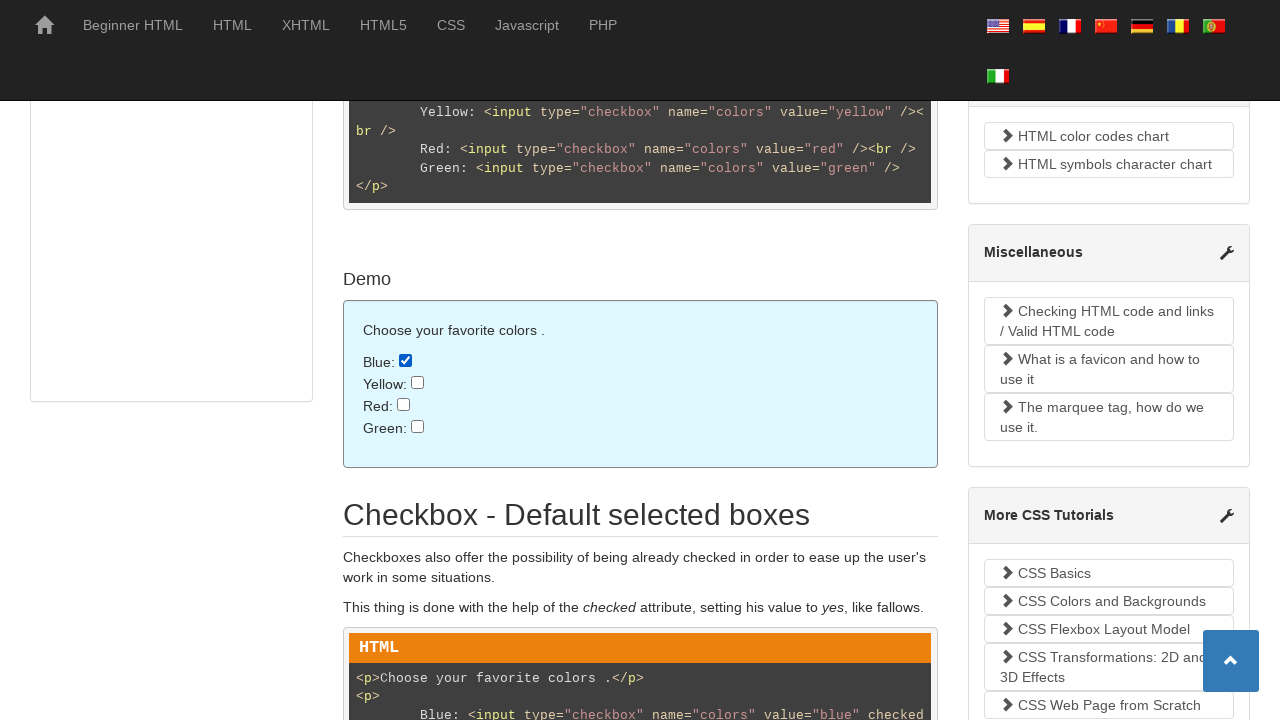